Navigates to the PHP Travels demo page and verifies the page title does not match an invalid title value.

Starting URL: https://phptravels.com/demo/

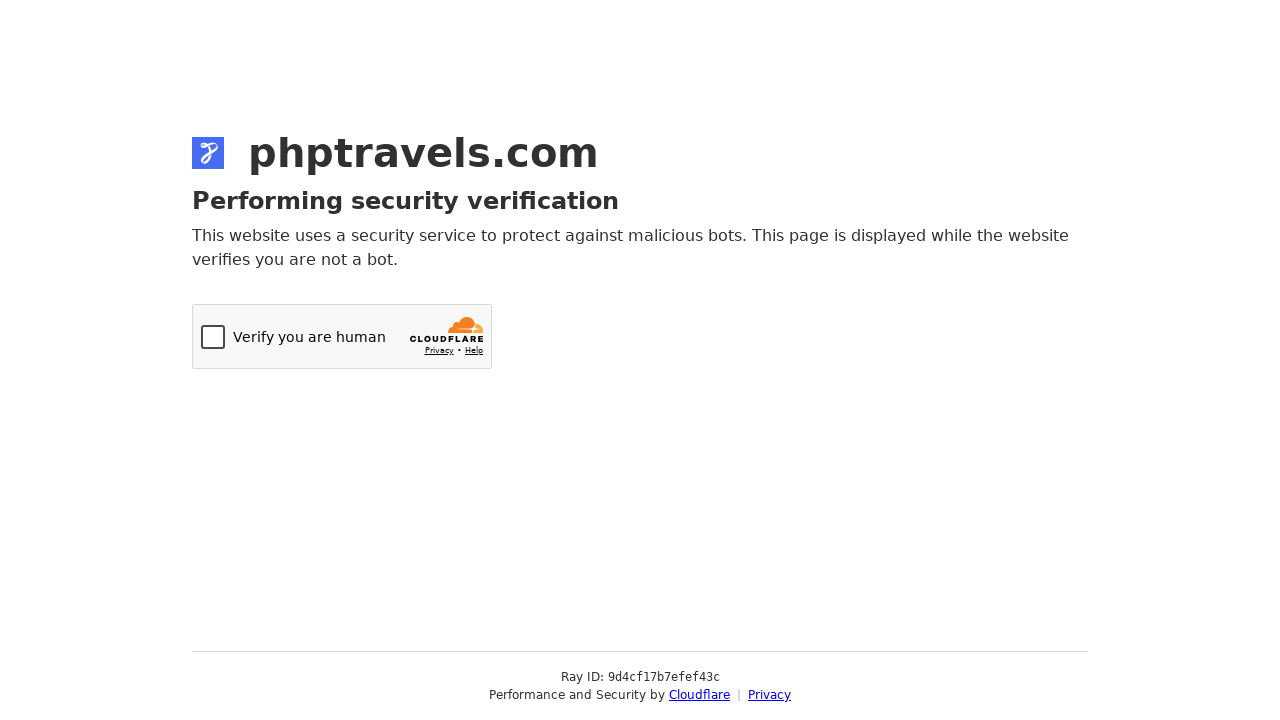

Navigated to PHP Travels demo page at https://phptravels.com/demo/
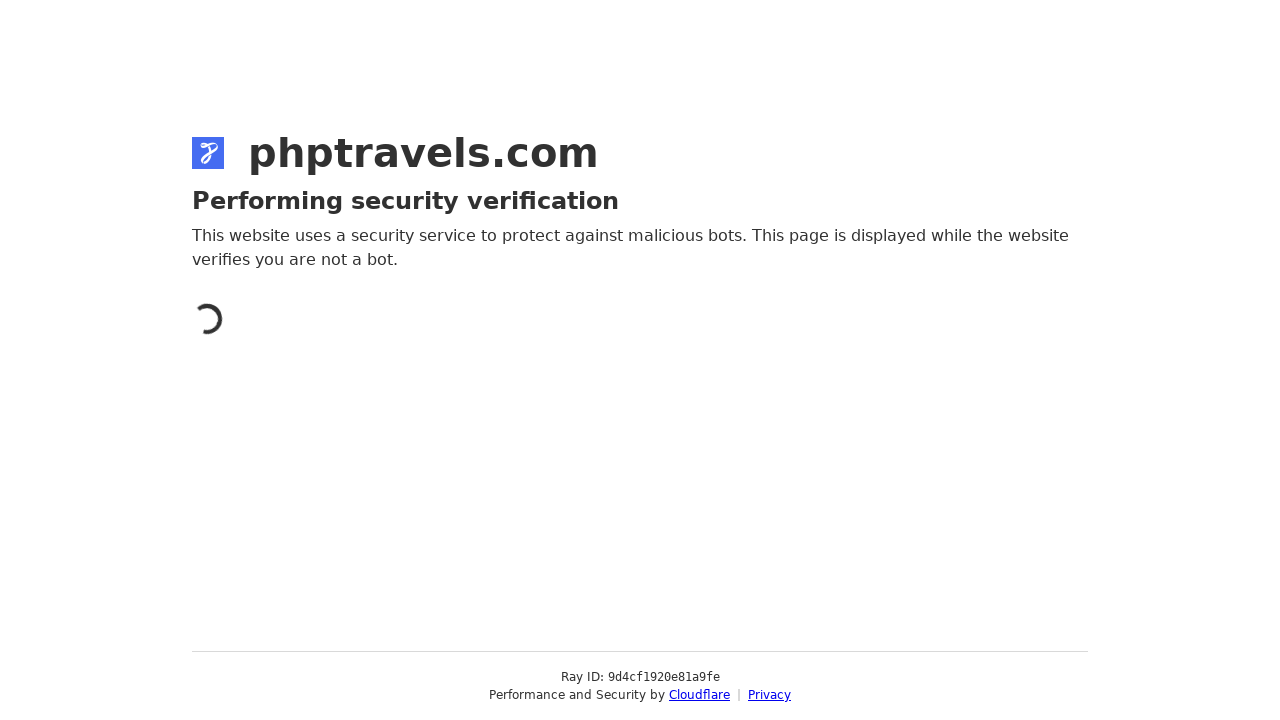

Page reached domcontentloaded state
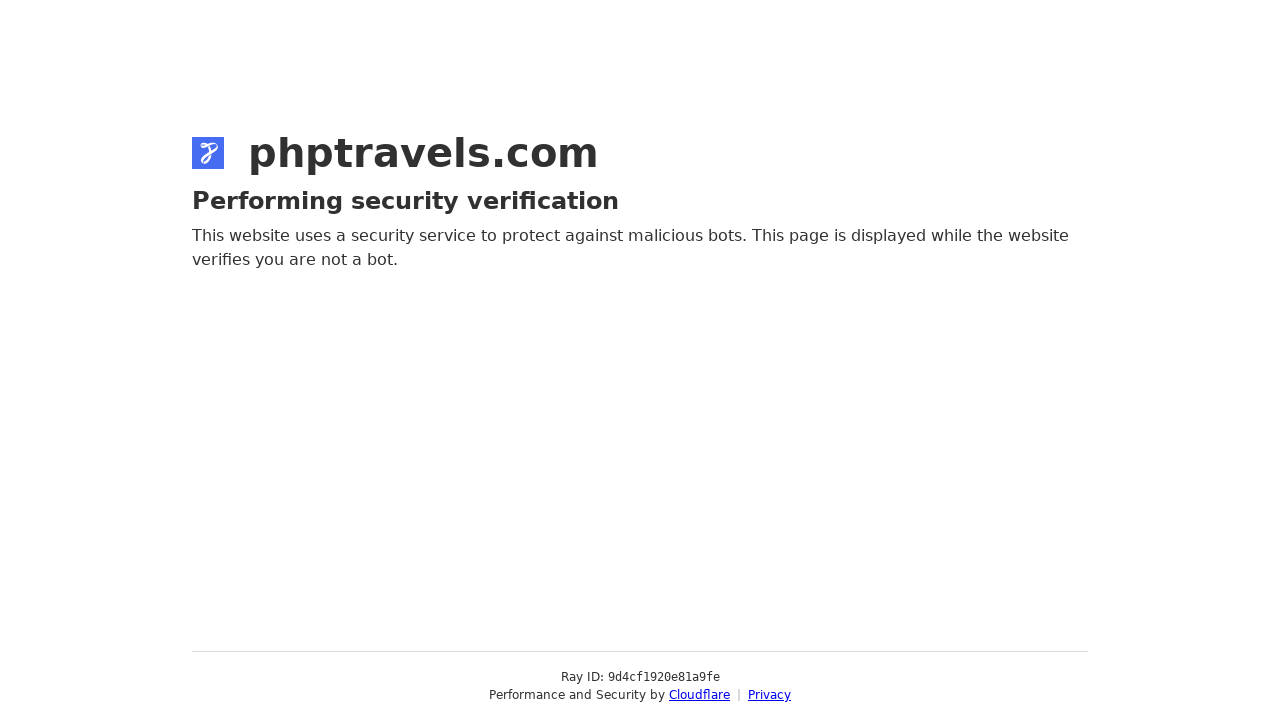

Verified page title does not match invalid title value 'Some negative title'
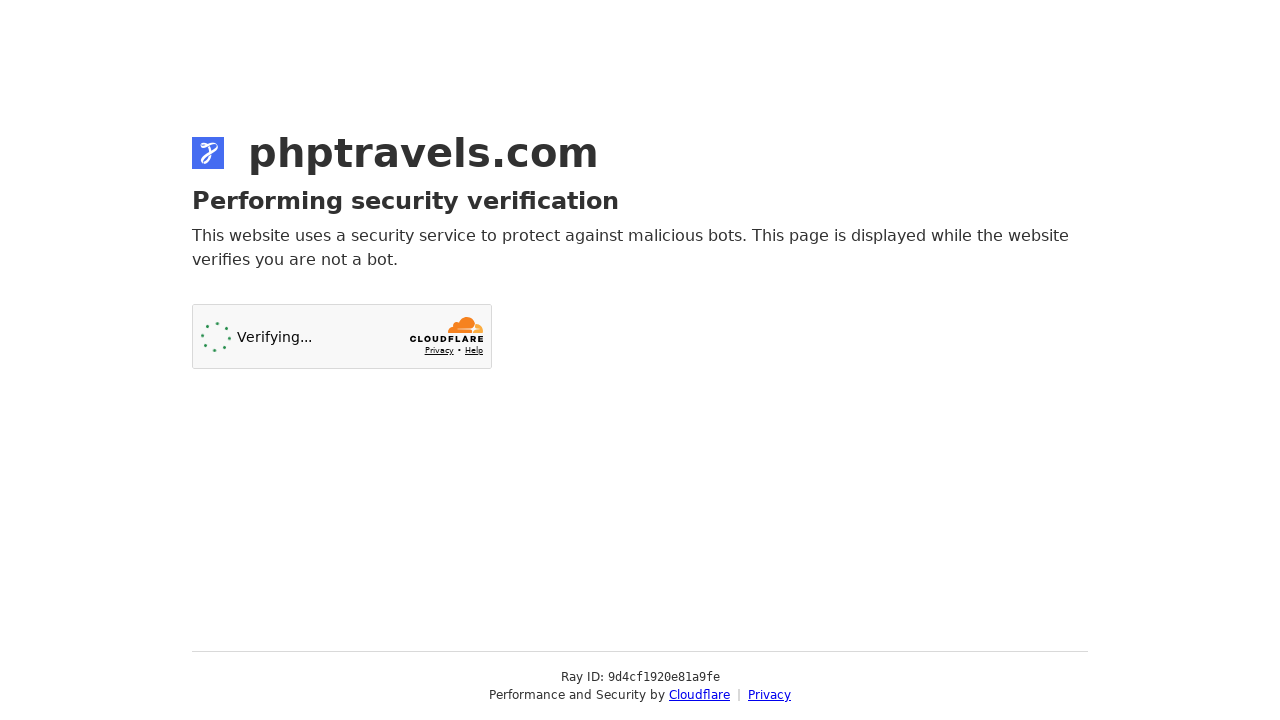

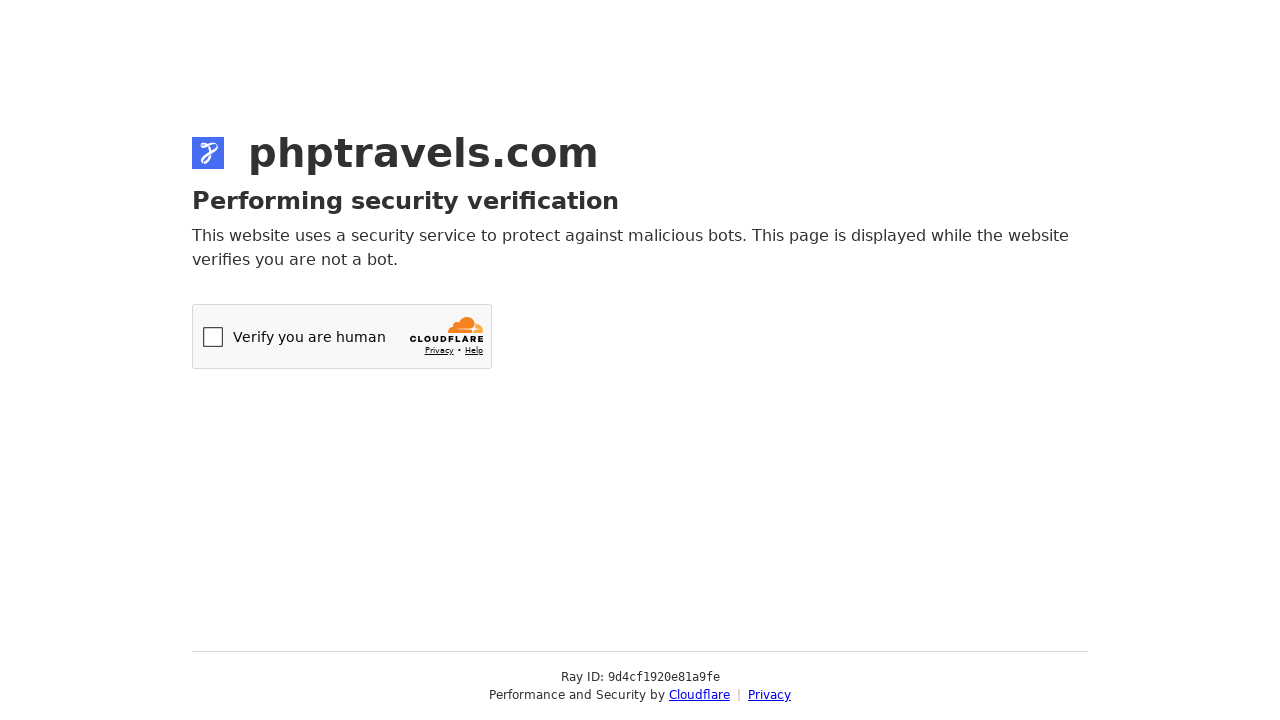